Tests mouse hover functionality by hovering over an element to reveal hidden options and clicking reload

Starting URL: https://codenboxautomationlab.com/practice/

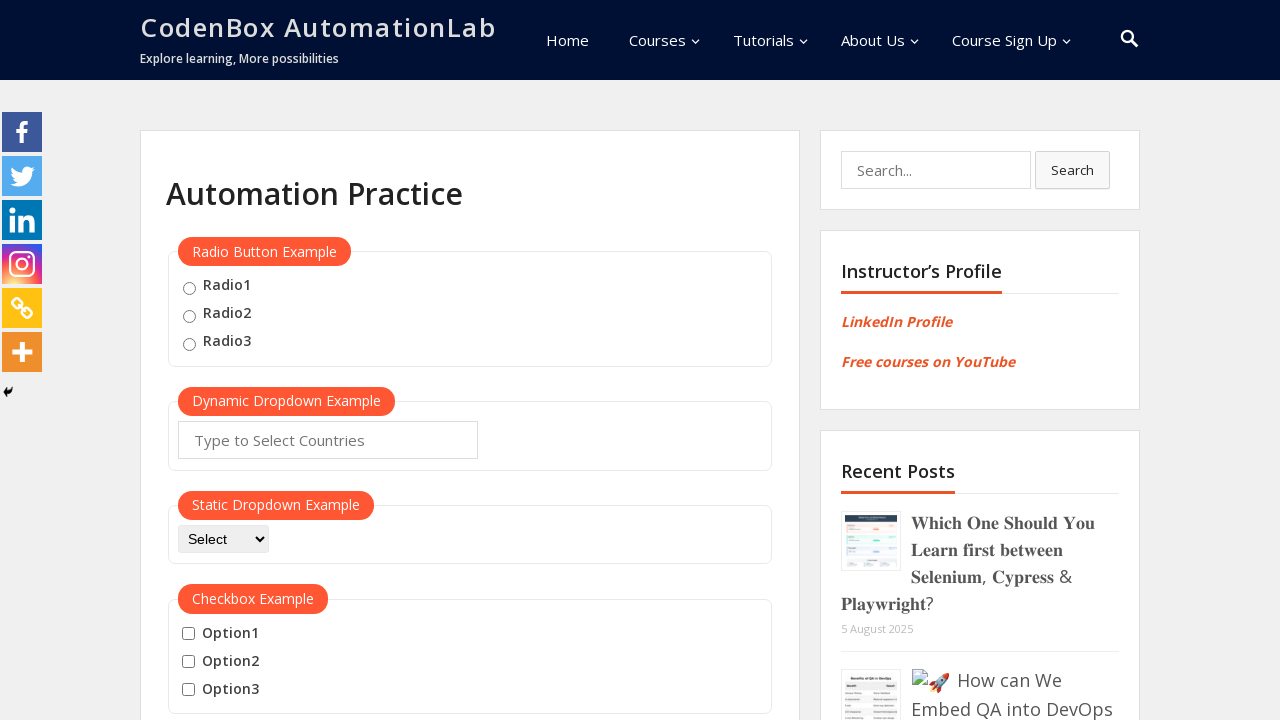

Scrolled down to mouse hover section
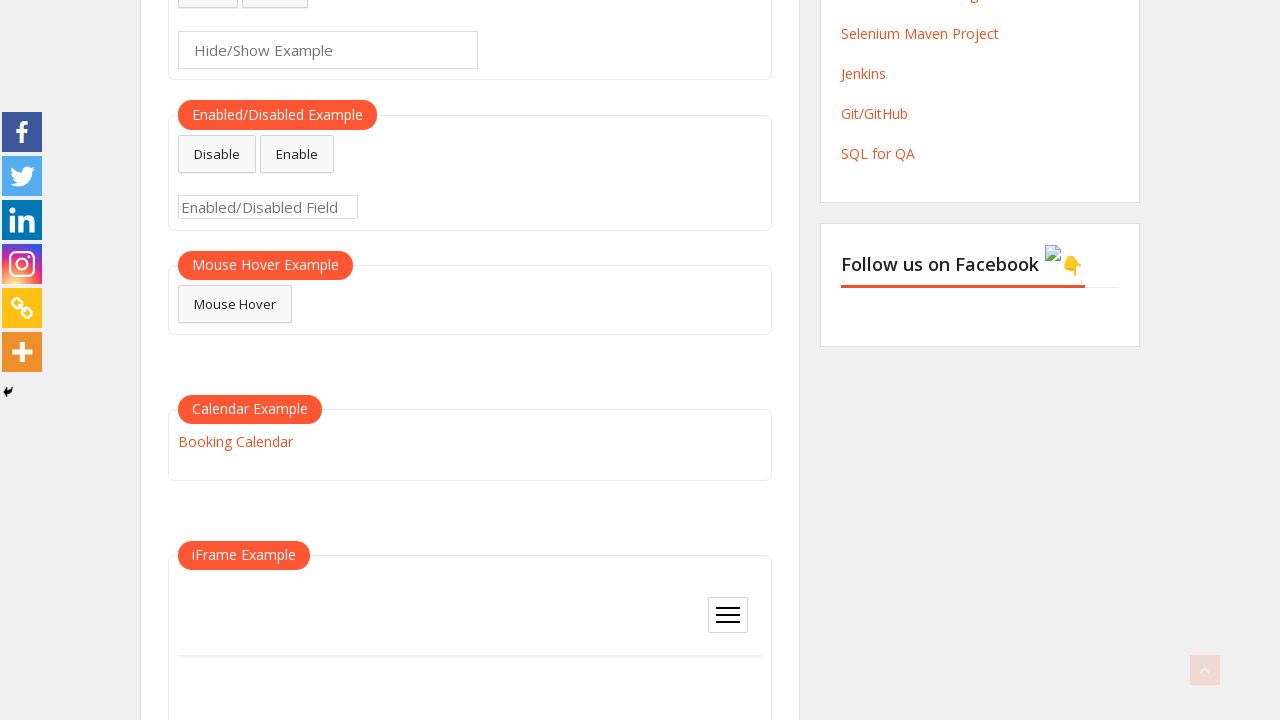

Hovered over mouse hover element to reveal hidden options at (235, 304) on #mousehover
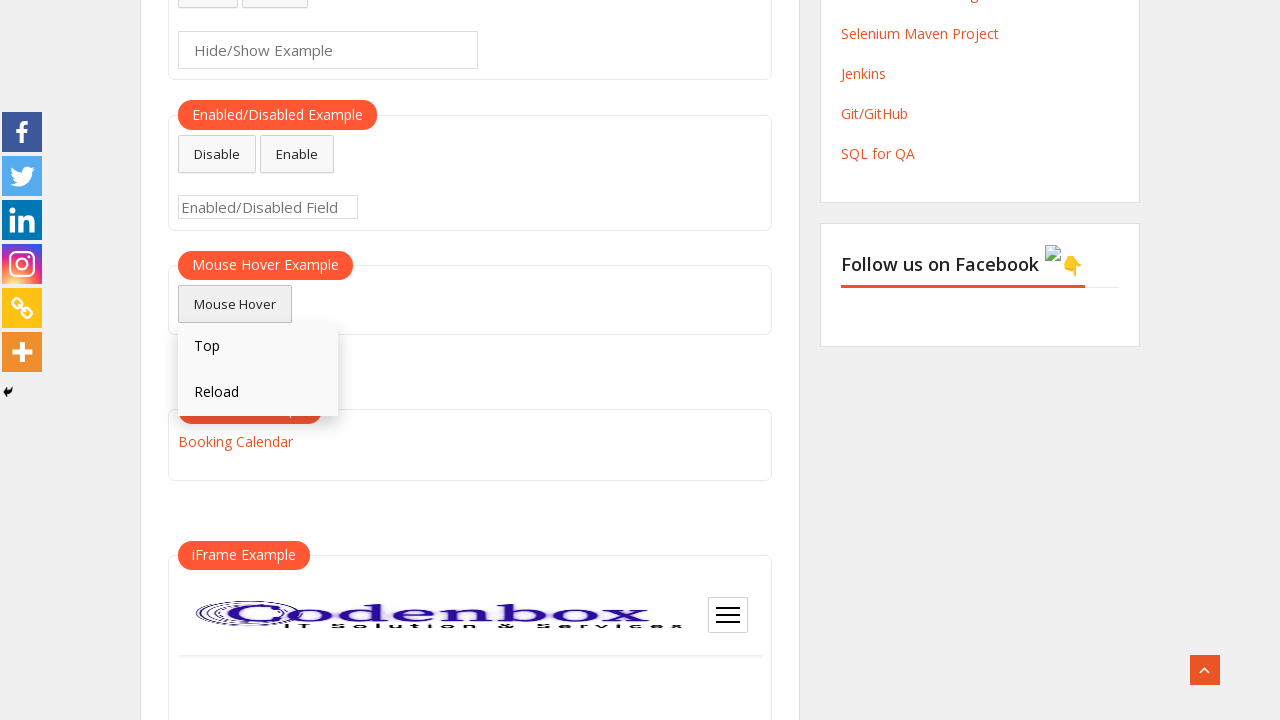

Clicked on the Reload link at (258, 393) on text=Reload
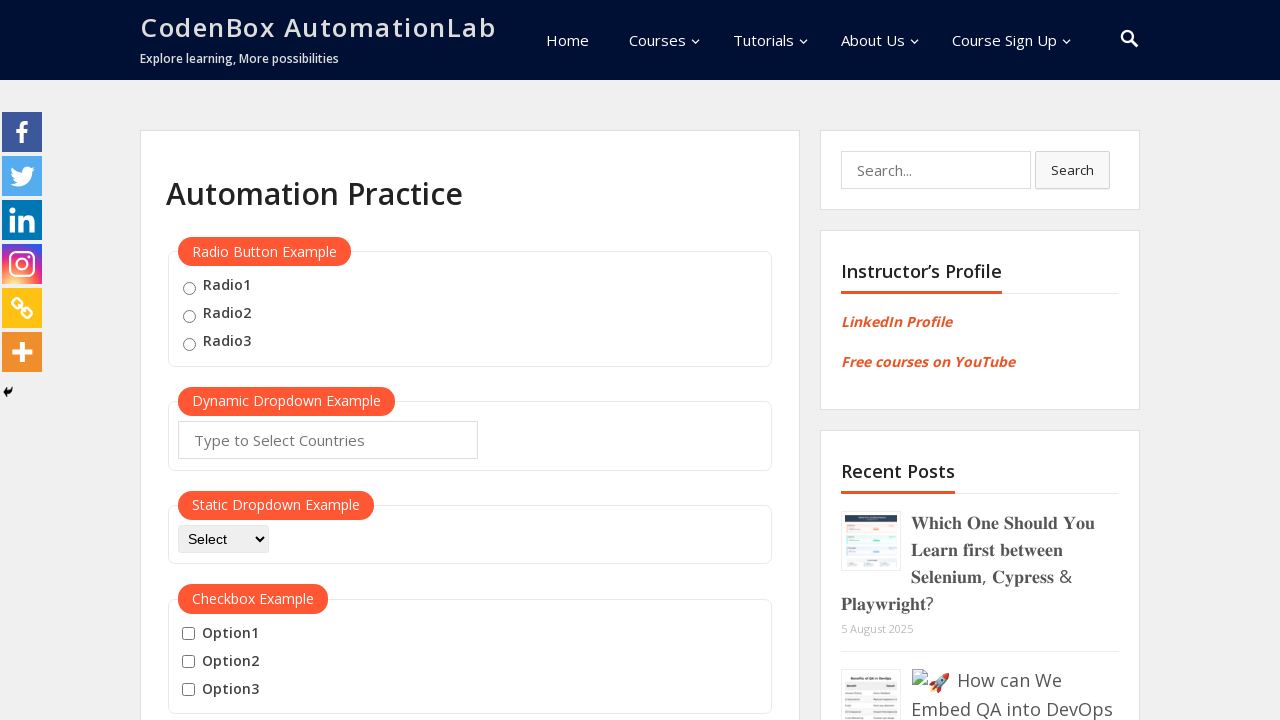

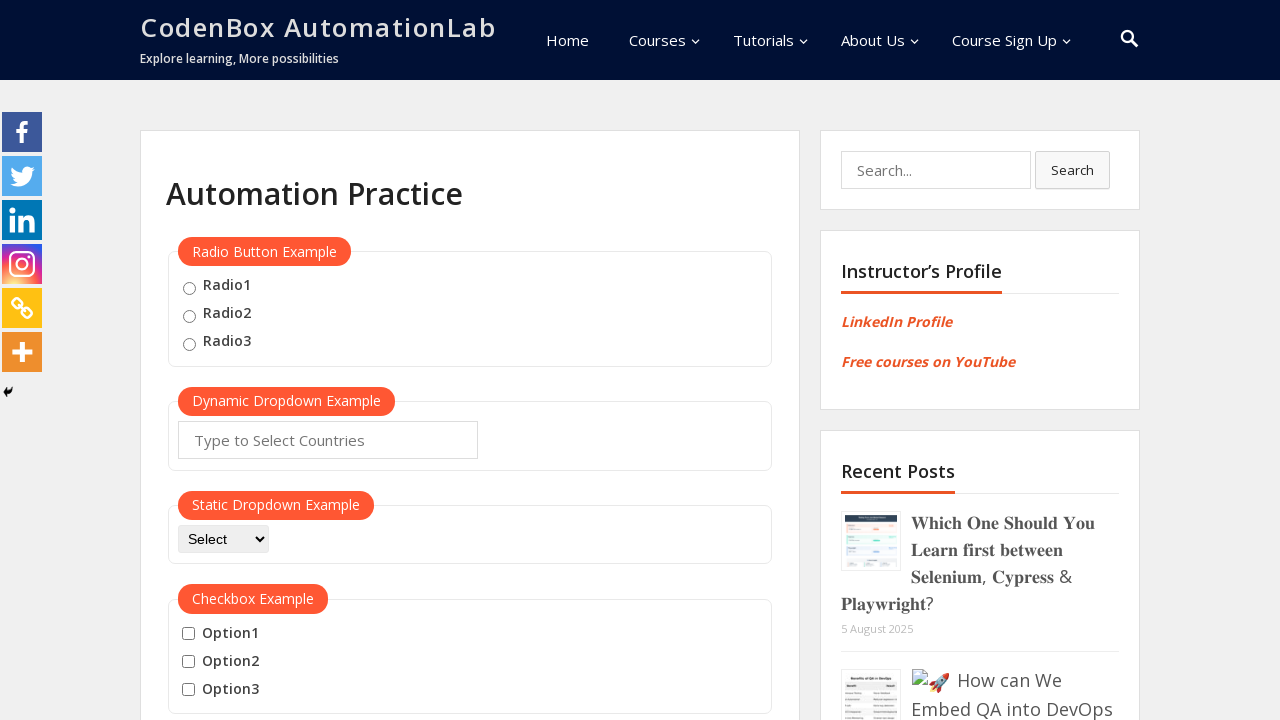